Clicks the right scroll button in the recommended items carousel 5 times

Starting URL: https://automationexercise.com/

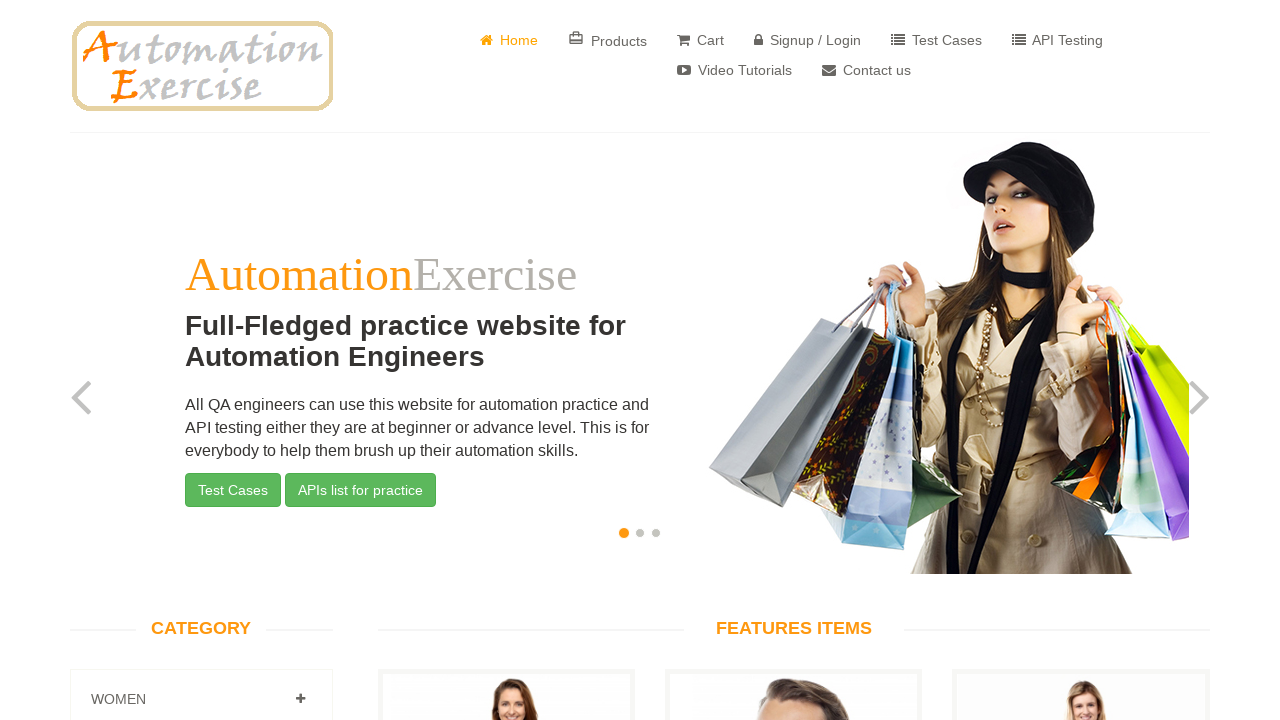

Clicked right scroll button in recommended items carousel at (1212, 361) on xpath=//*[@class='right recommended-item-control']
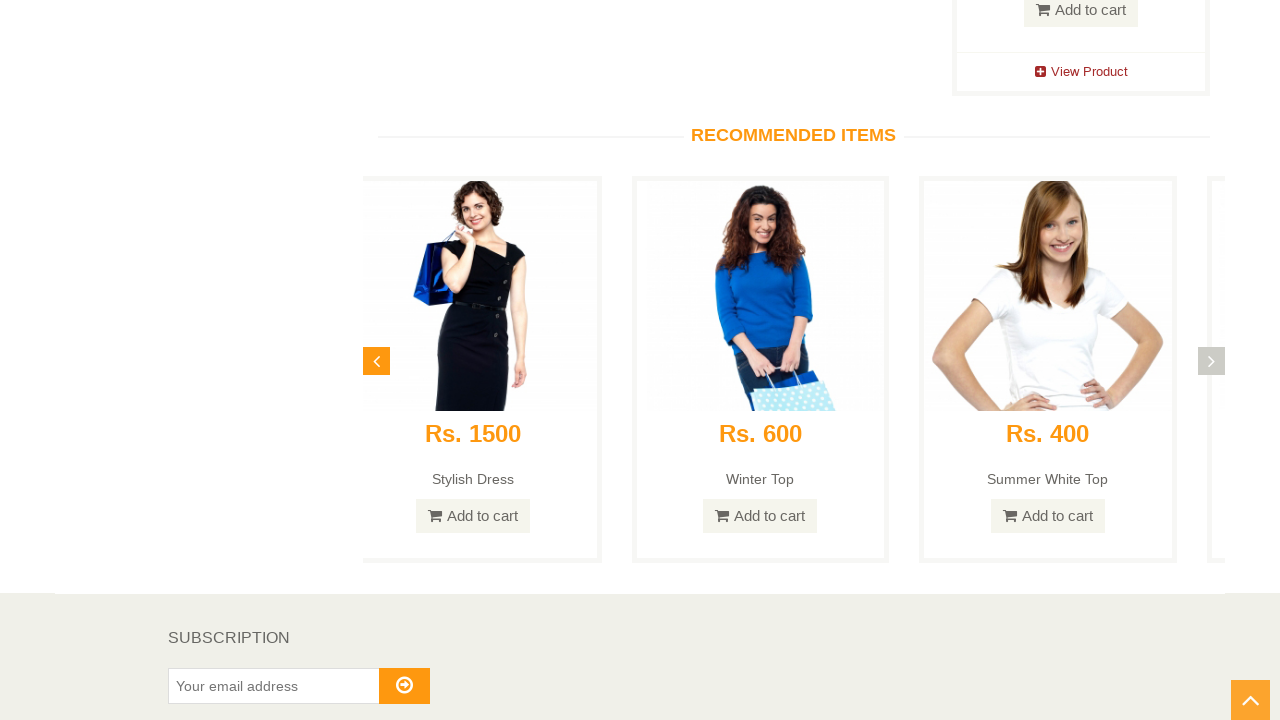

Clicked right scroll button in recommended items carousel at (1212, 361) on xpath=//*[@class='right recommended-item-control']
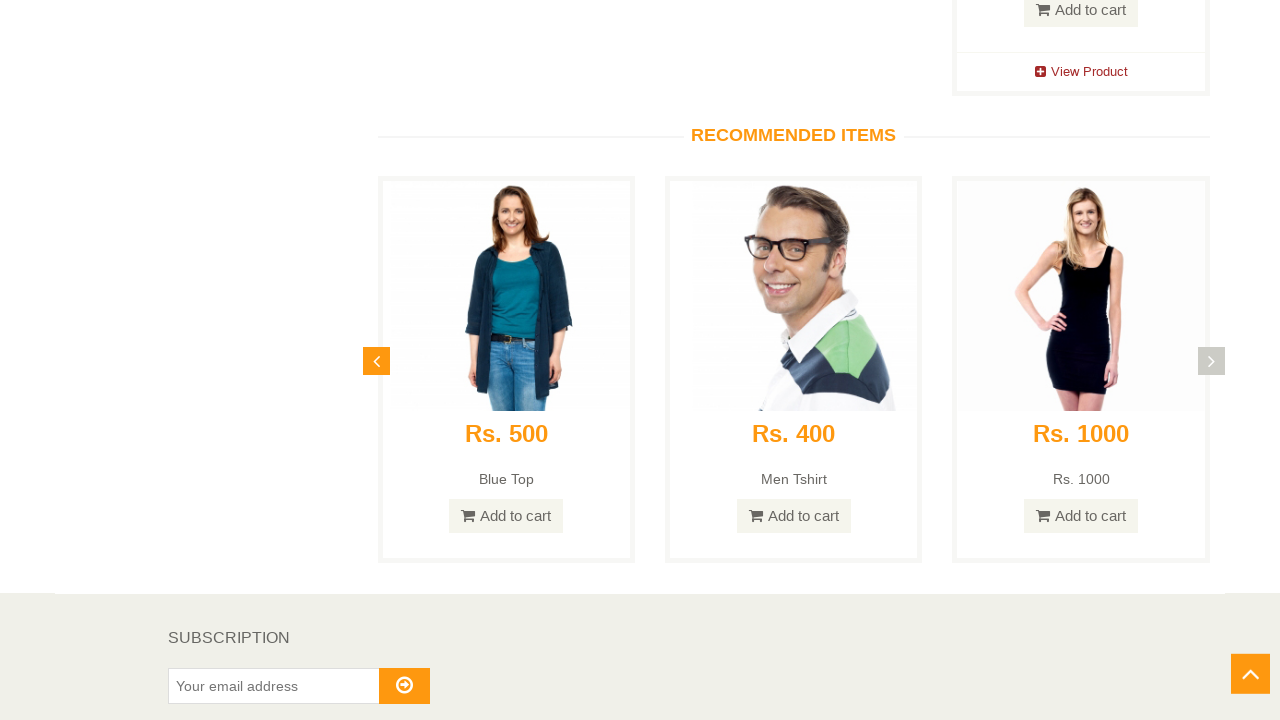

Clicked right scroll button in recommended items carousel at (1212, 361) on xpath=//*[@class='right recommended-item-control']
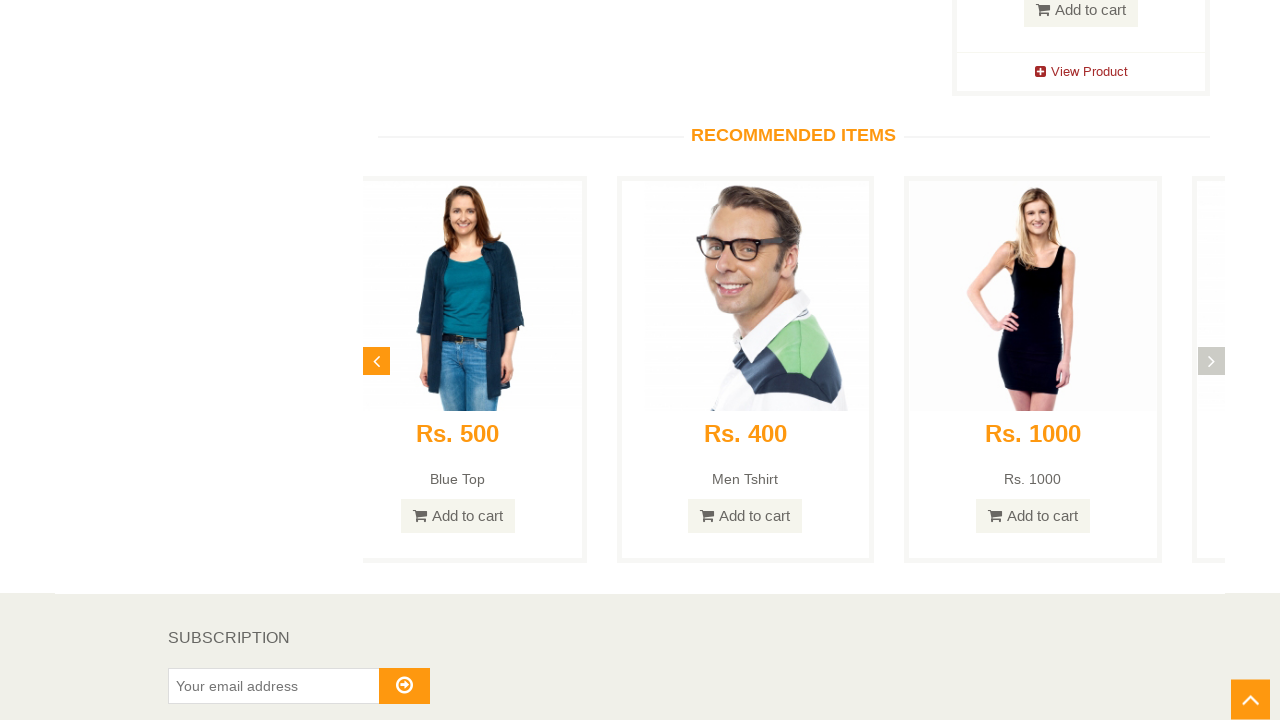

Clicked right scroll button in recommended items carousel at (1212, 361) on xpath=//*[@class='right recommended-item-control']
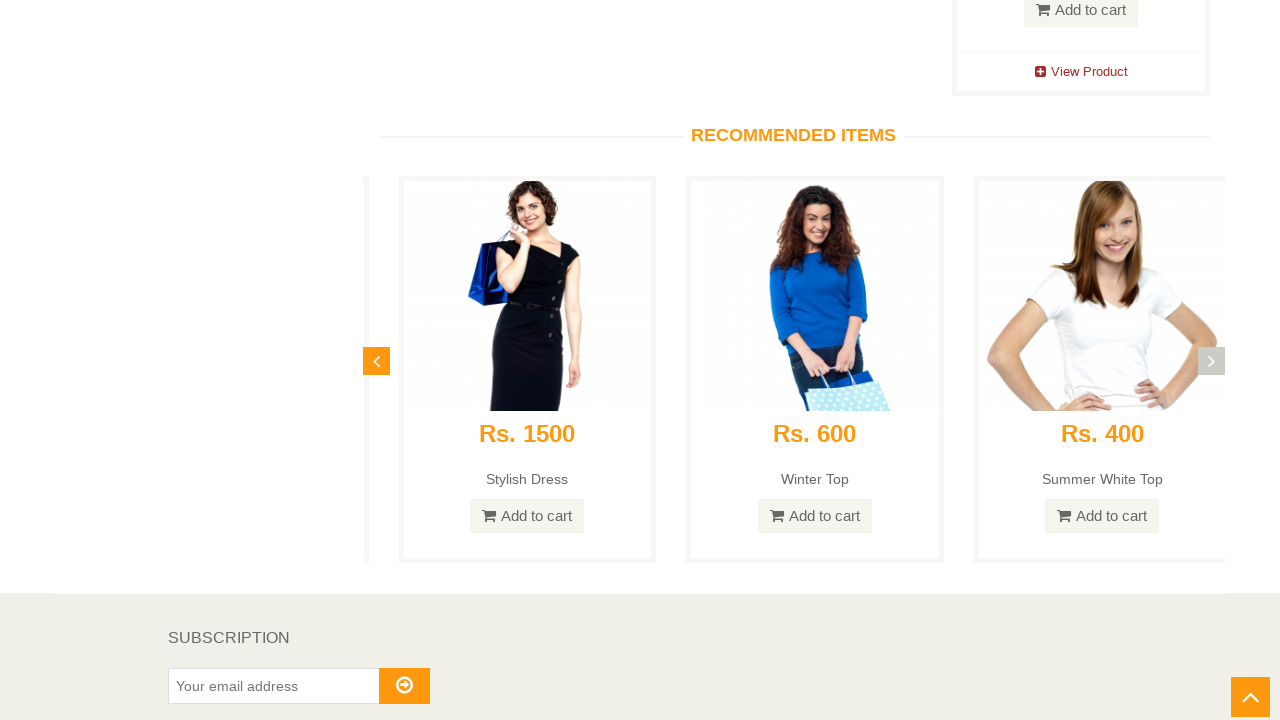

Clicked right scroll button in recommended items carousel at (1212, 361) on xpath=//*[@class='right recommended-item-control']
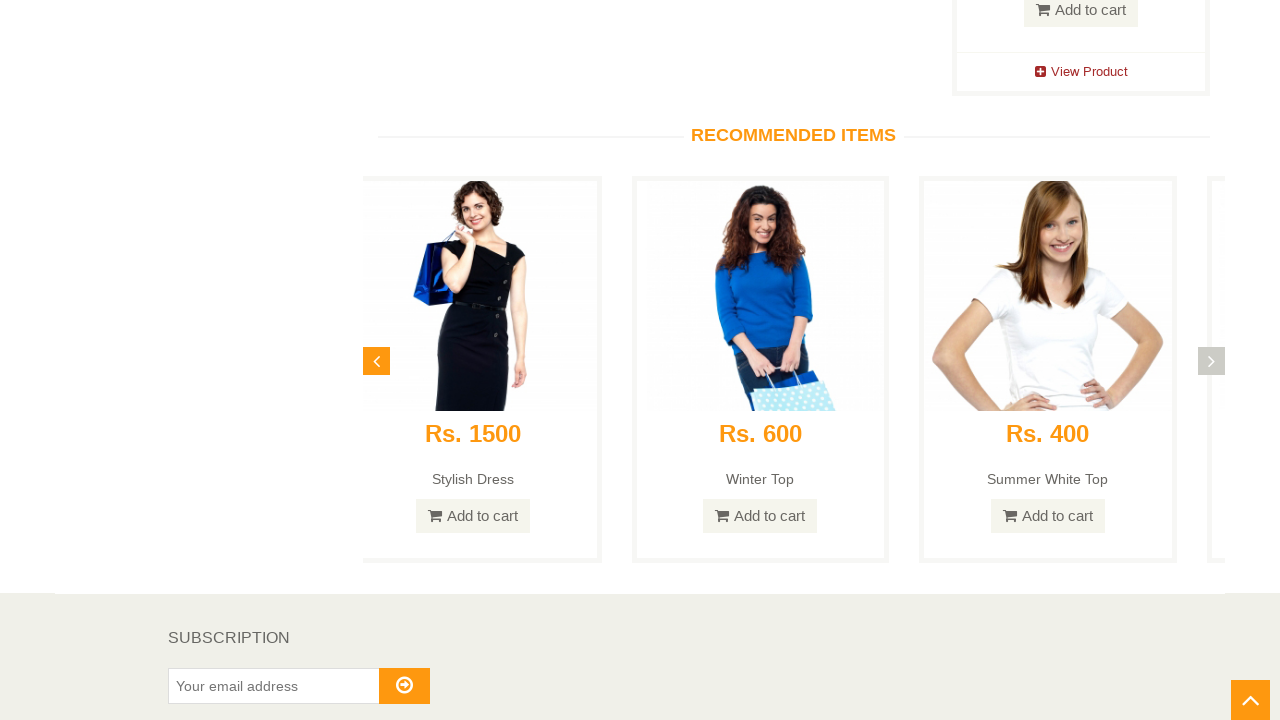

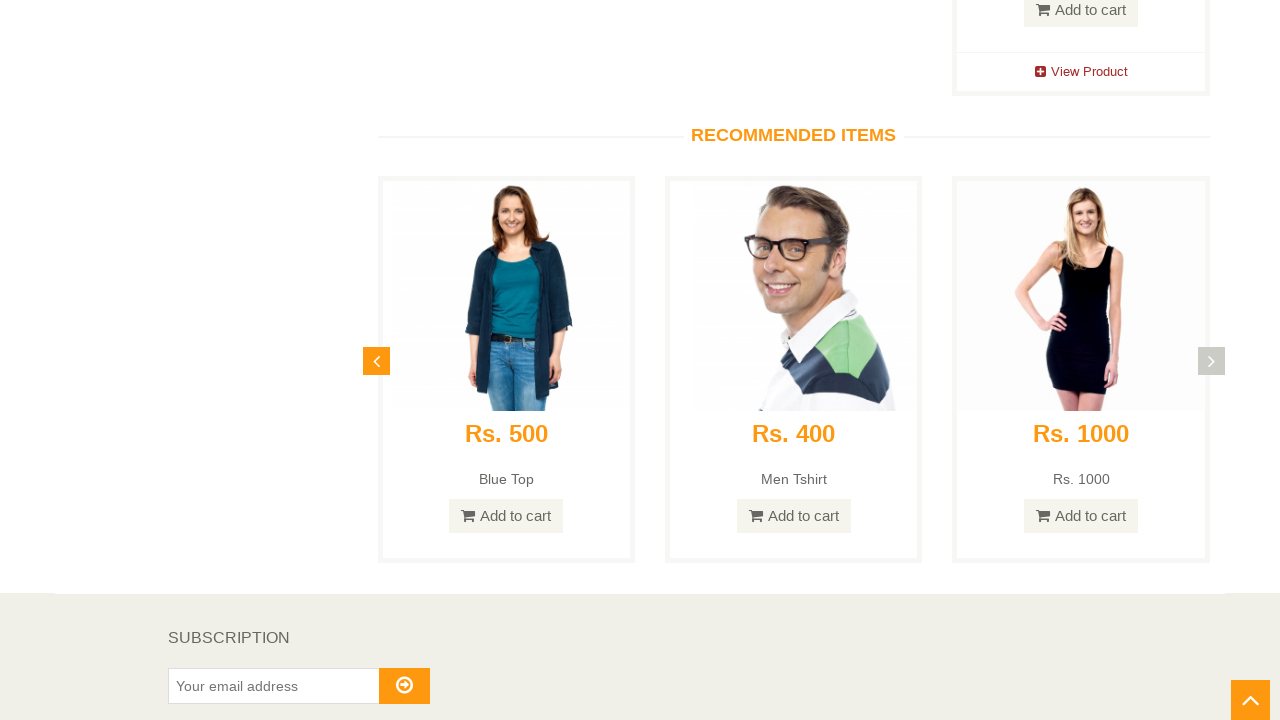